Navigates to a CSDN blog page and verifies that article links are present on the page

Starting URL: https://blog.csdn.net/lzw_java?type=blog

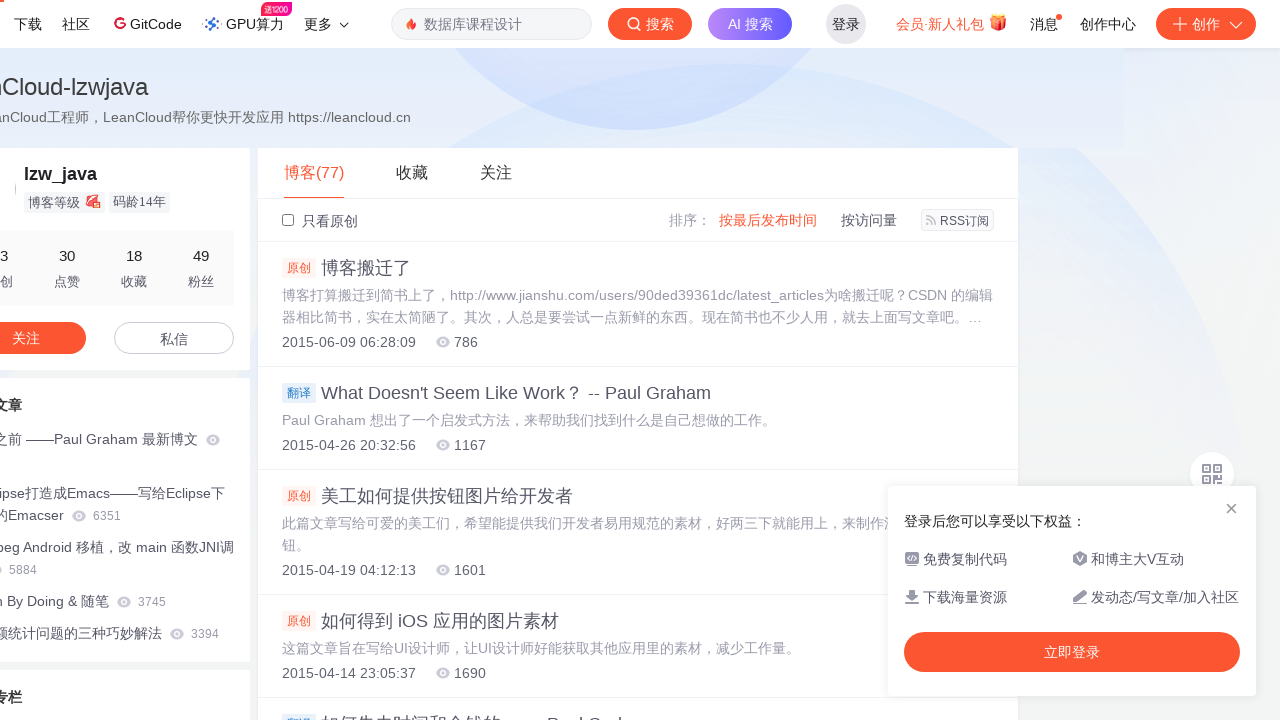

Navigated to CSDN blog page for user lzw_java
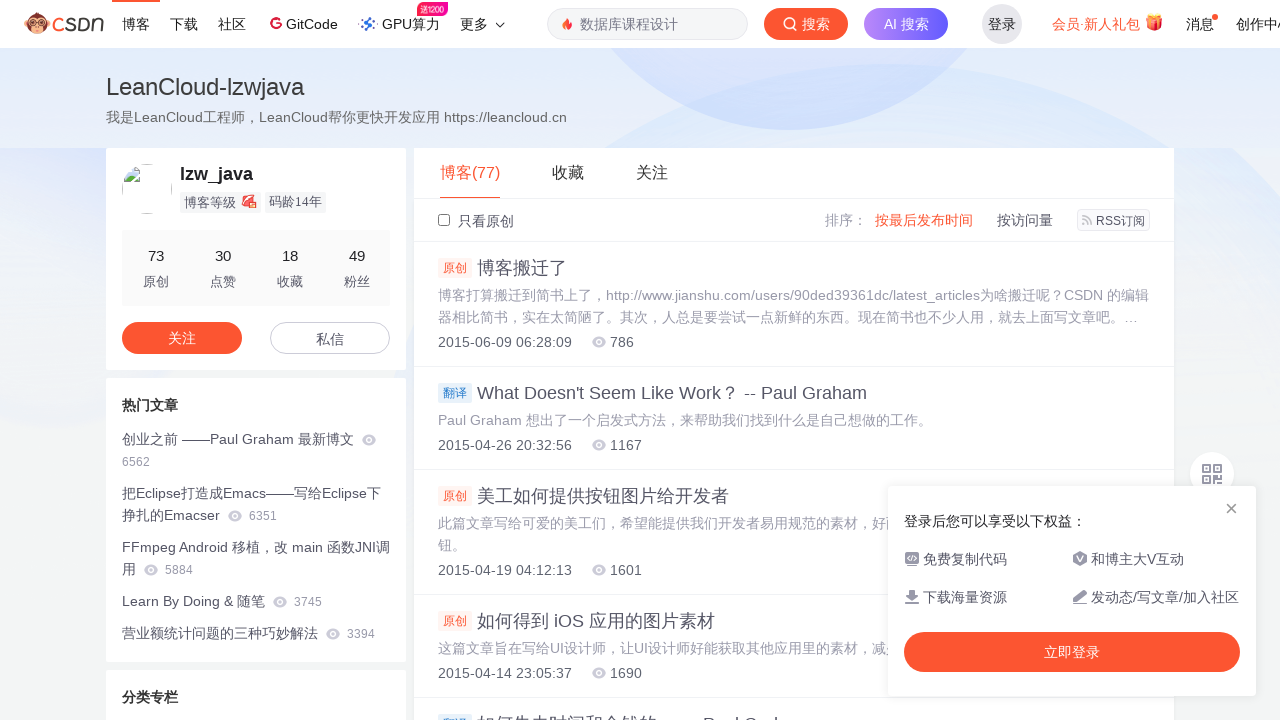

Page loaded with links present
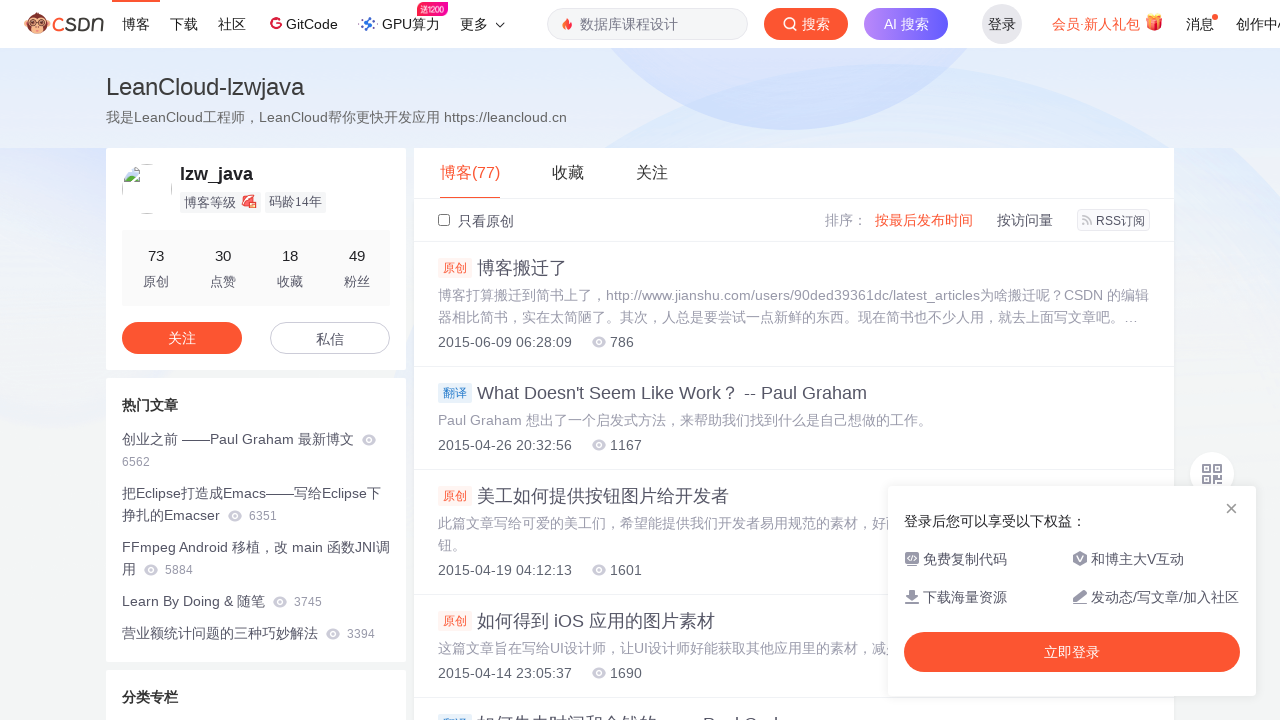

Verified article links matching expected pattern are present on the page
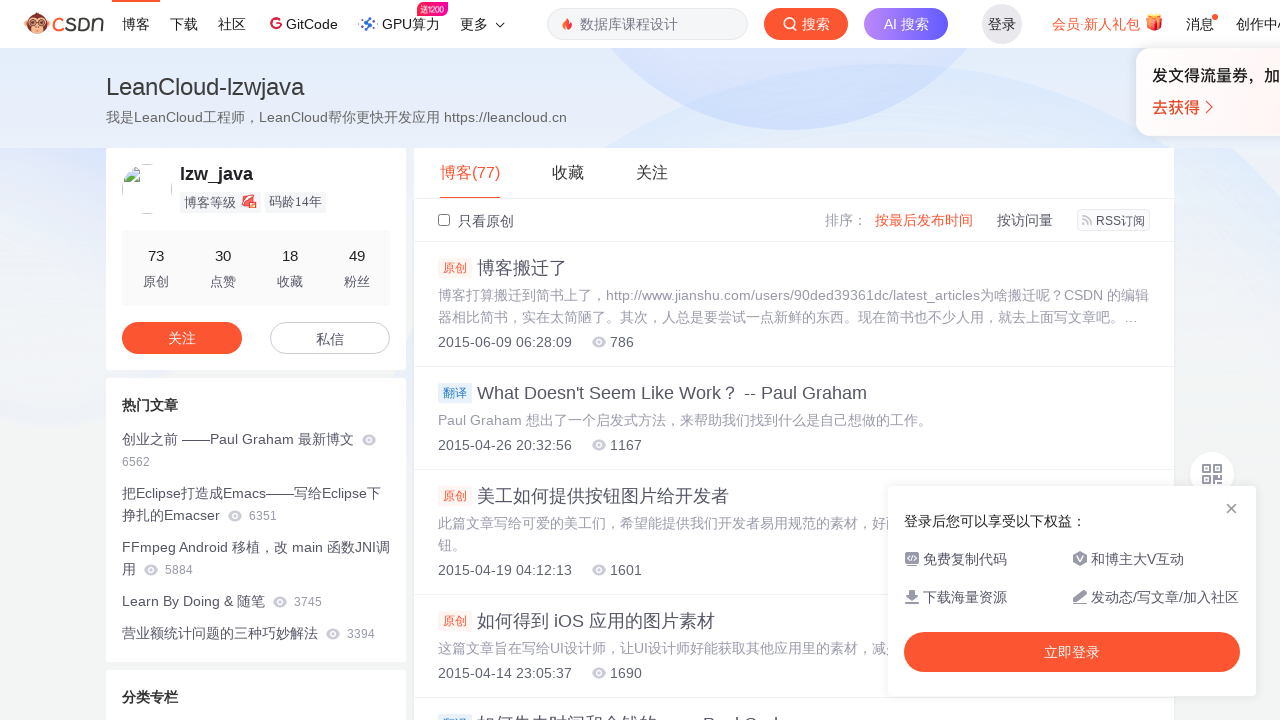

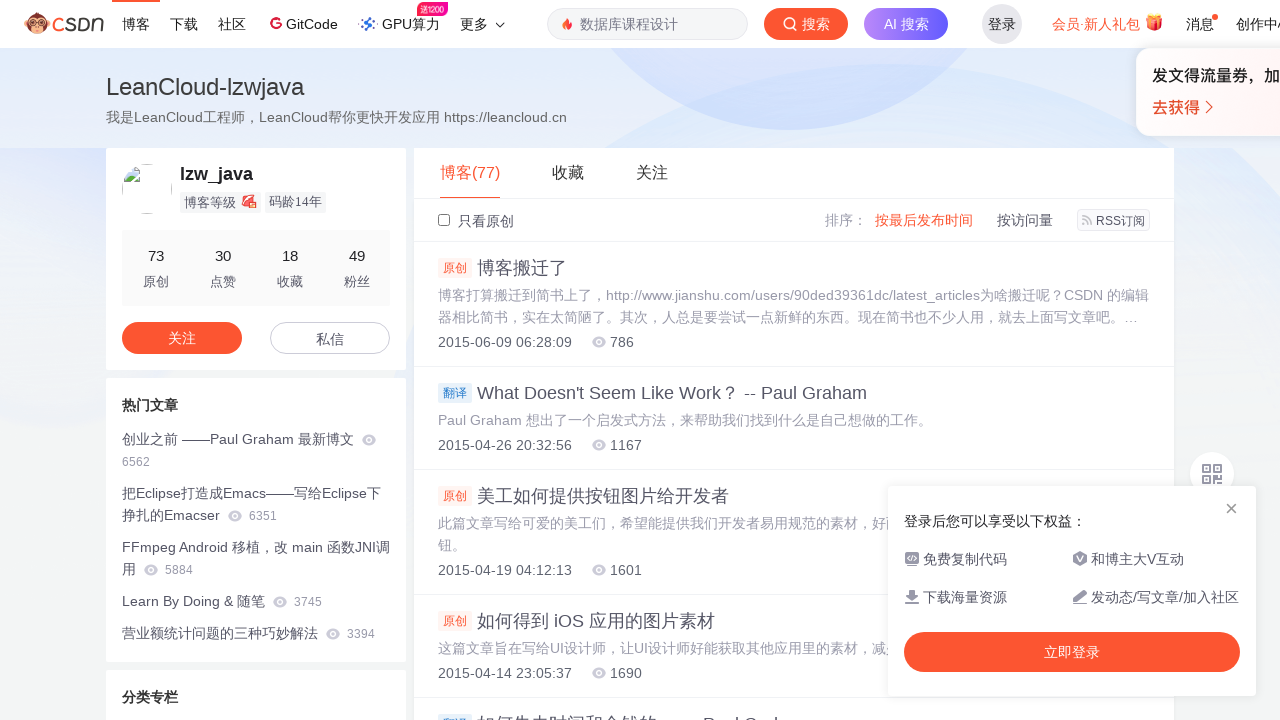